Tests e-commerce functionality by searching for products containing "ca" and adding specific items to the cart using different selection methods

Starting URL: https://rahulshettyacademy.com/seleniumPractise/#/

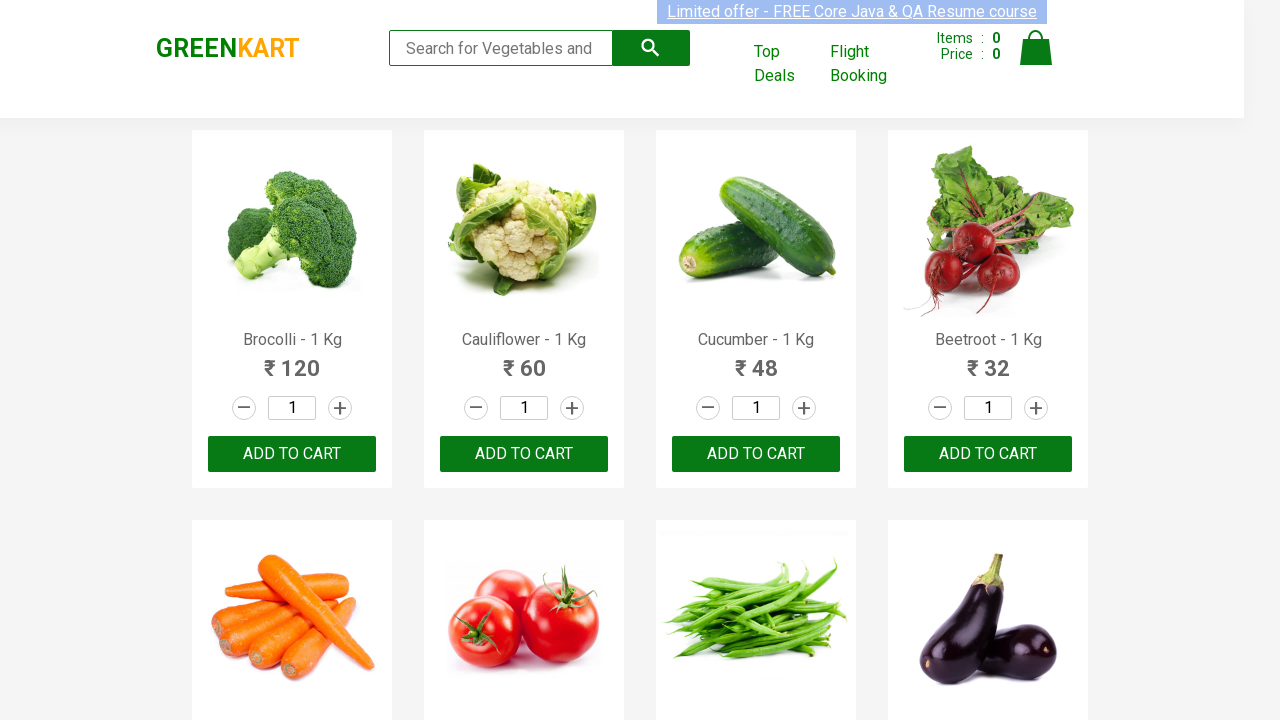

Filled search field with 'ca' to filter products on .search-keyword
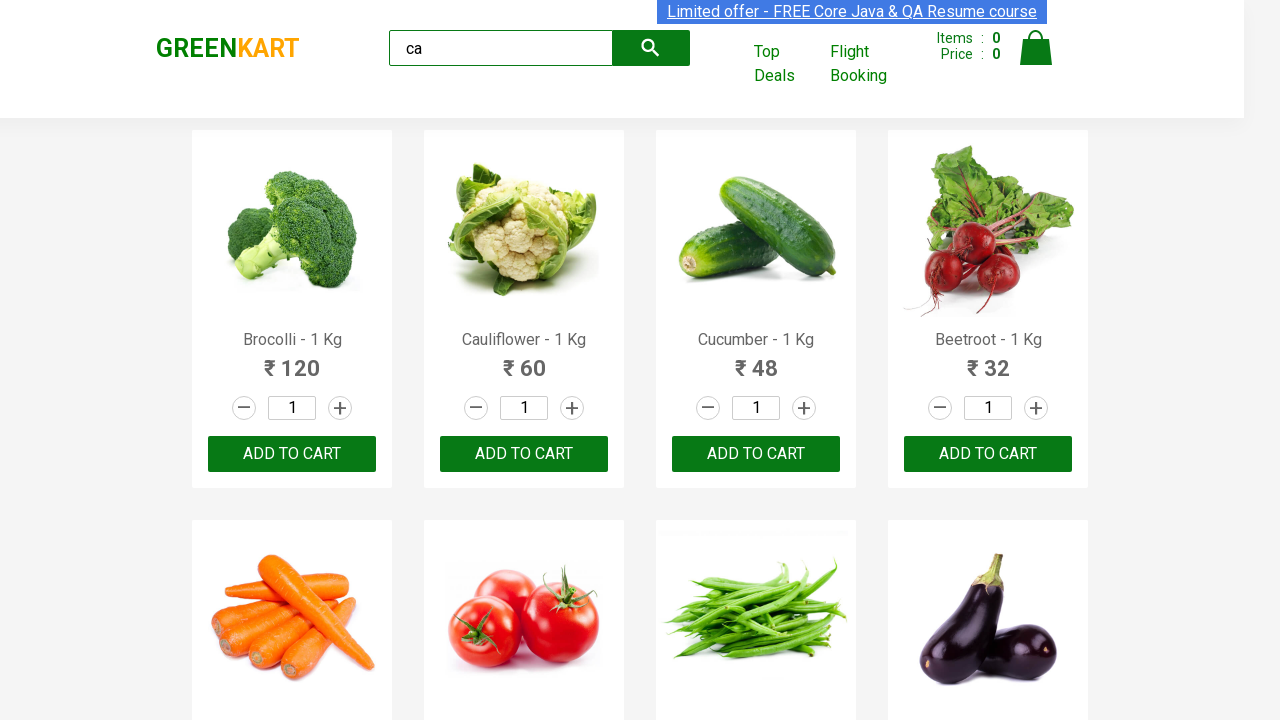

Waited for search results to filter
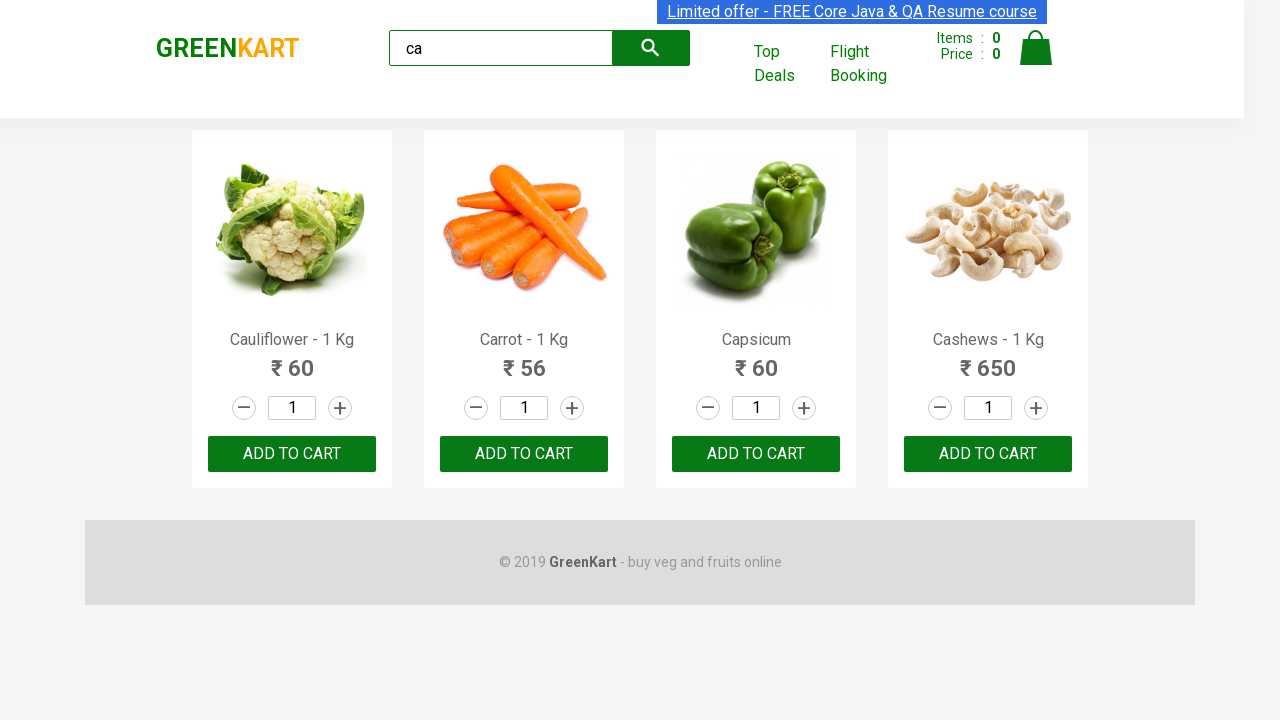

Clicked ADD TO CART for the third product in search results at (756, 454) on .products .product >> nth=2 >> text=ADD TO CART
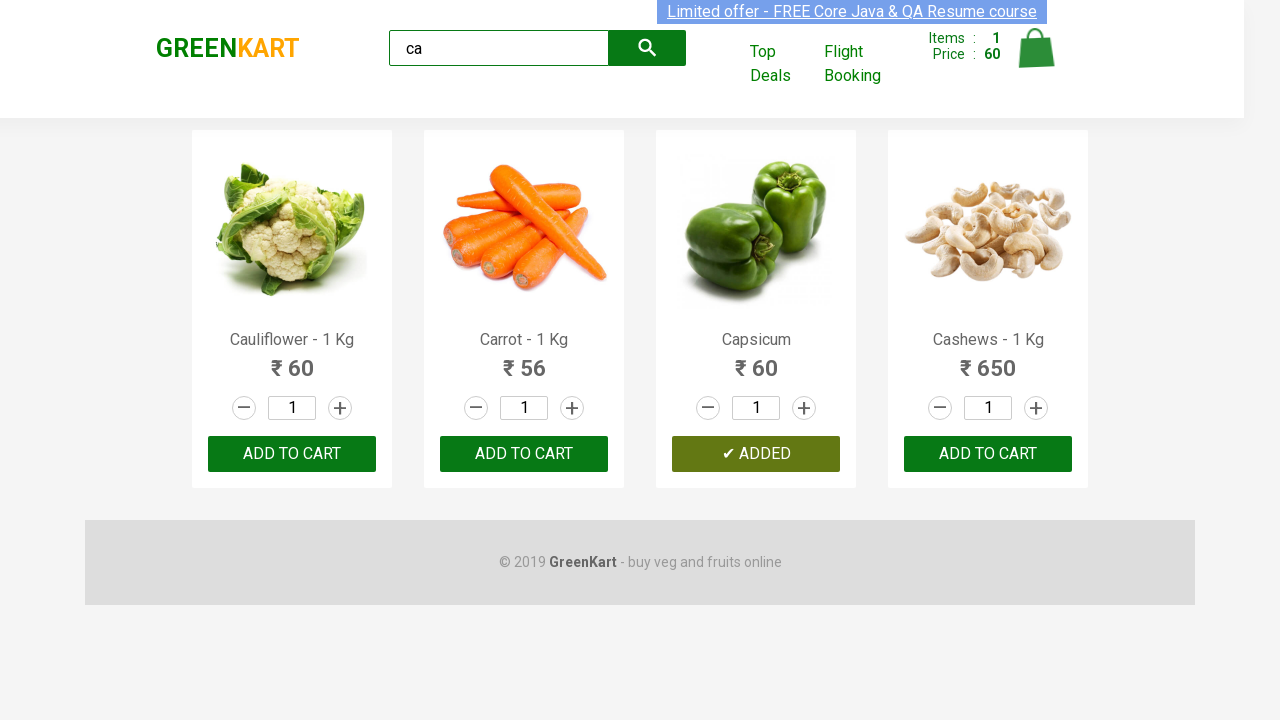

Clicked ADD TO CART for Cashews product at (988, 454) on .products .product >> nth=3 >> button
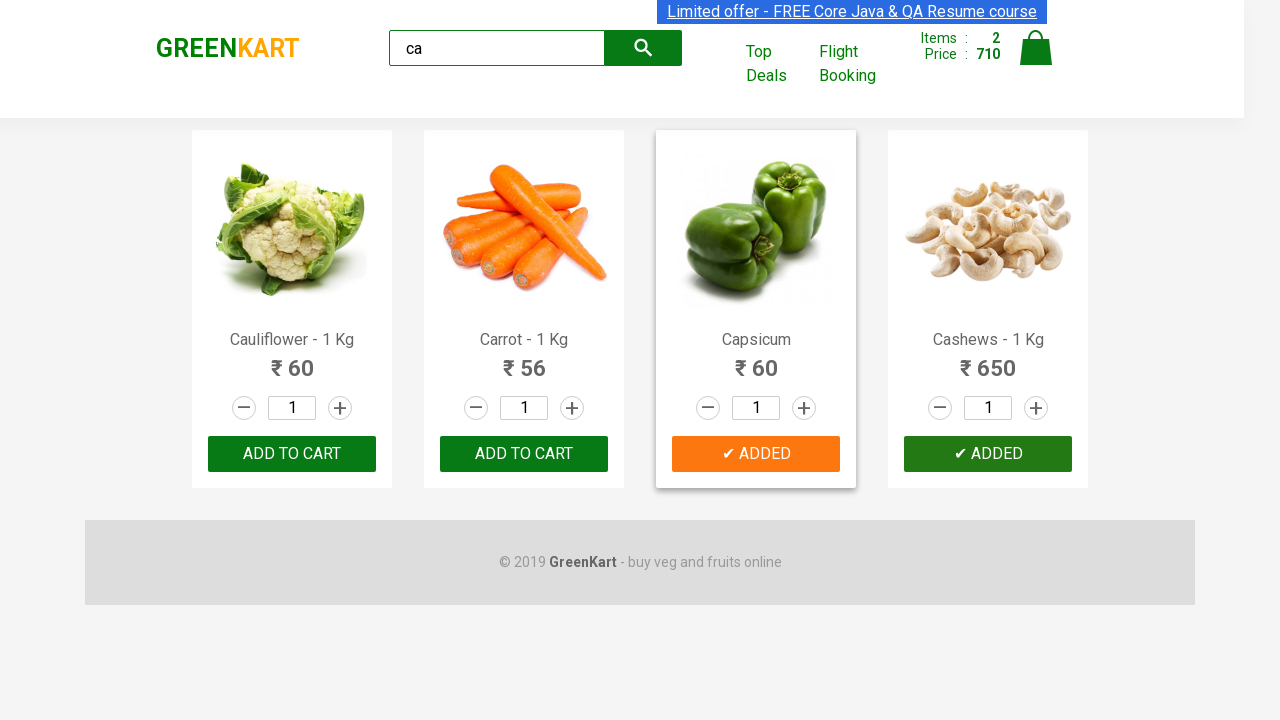

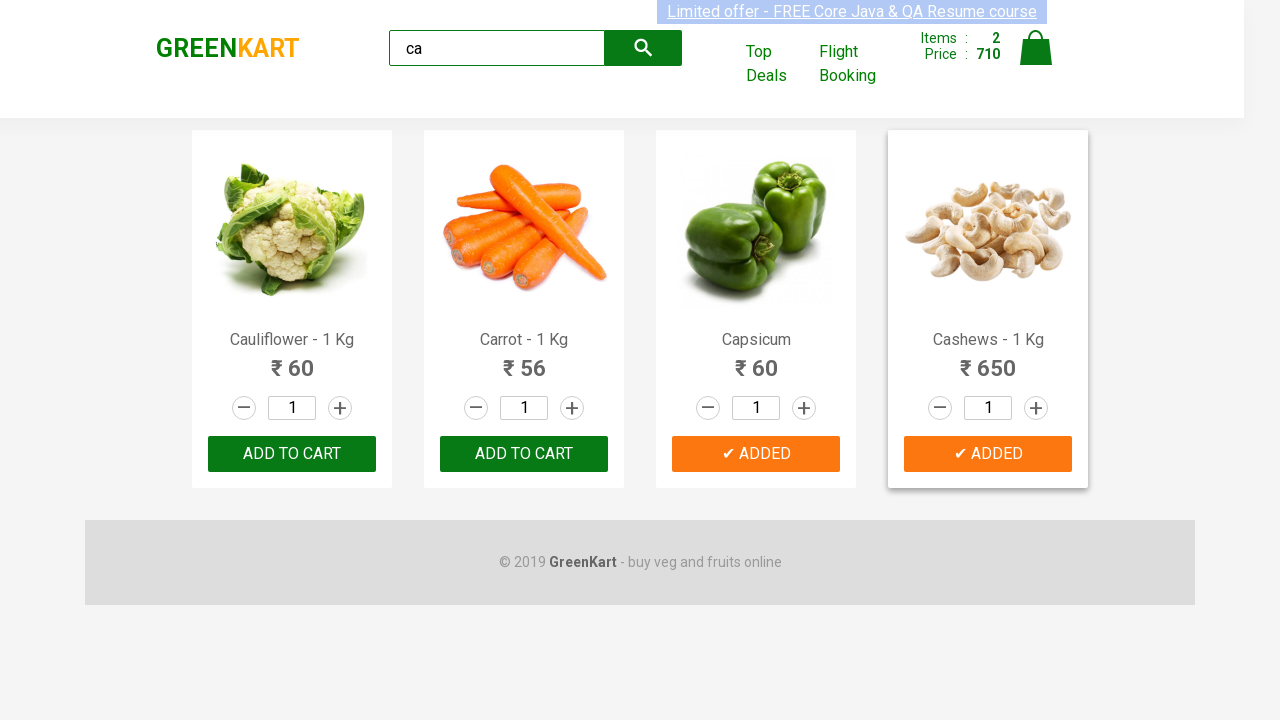